Tests e-commerce shopping flow by searching for specific products (iPhone X, Samsung Note 8, Nokia Edge, Blackberry), adding matching items to cart, proceeding to checkout, and entering shipping country information.

Starting URL: https://rahulshettyacademy.com/angularpractice/shop

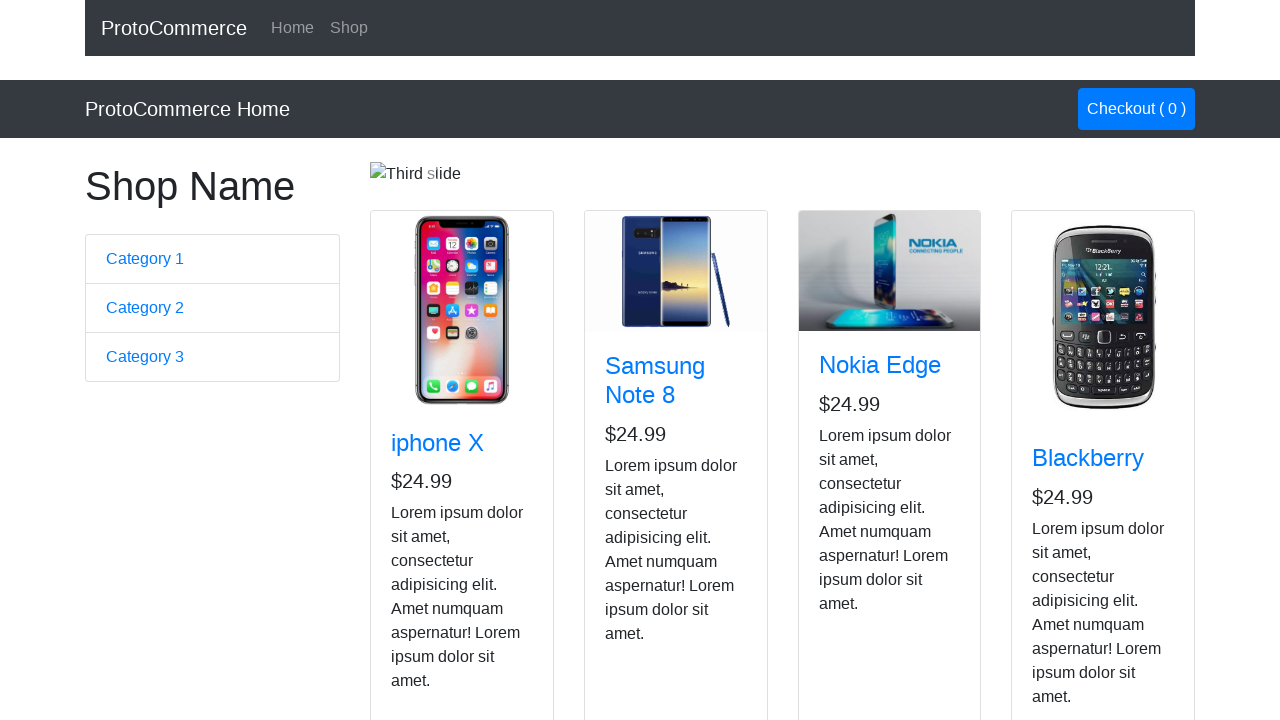

Waited for product titles to load
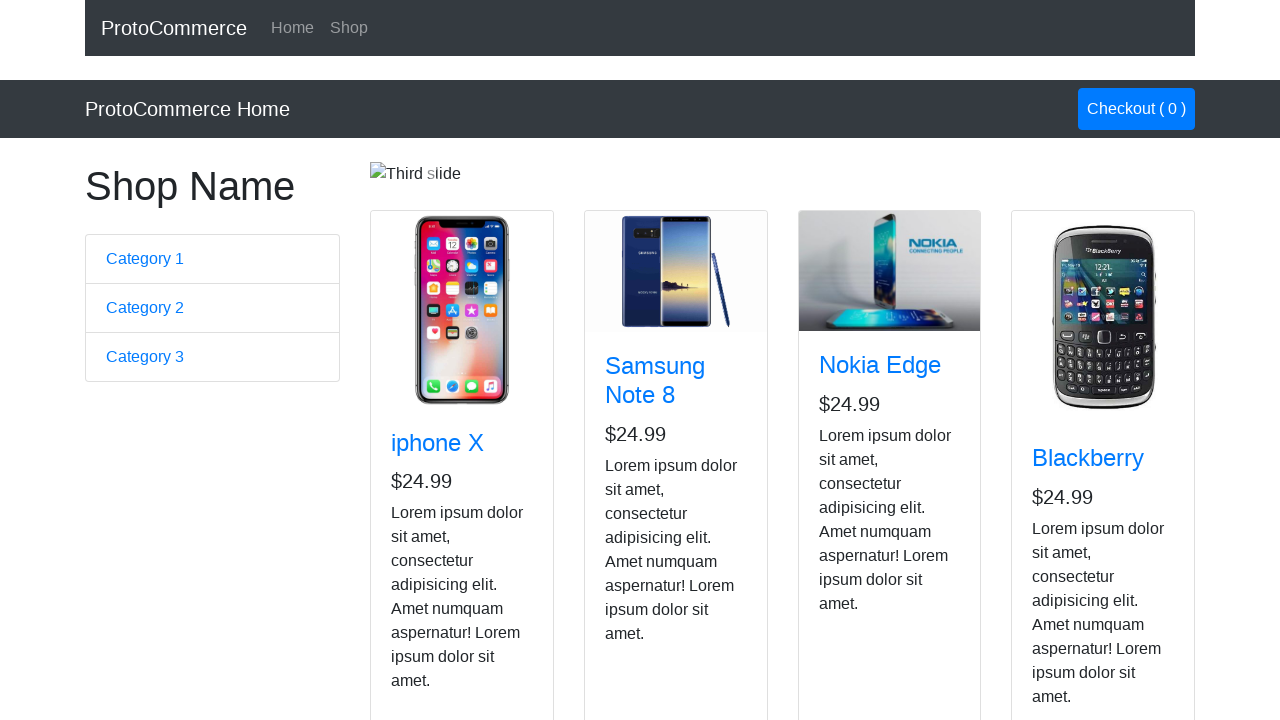

Retrieved all product title elements
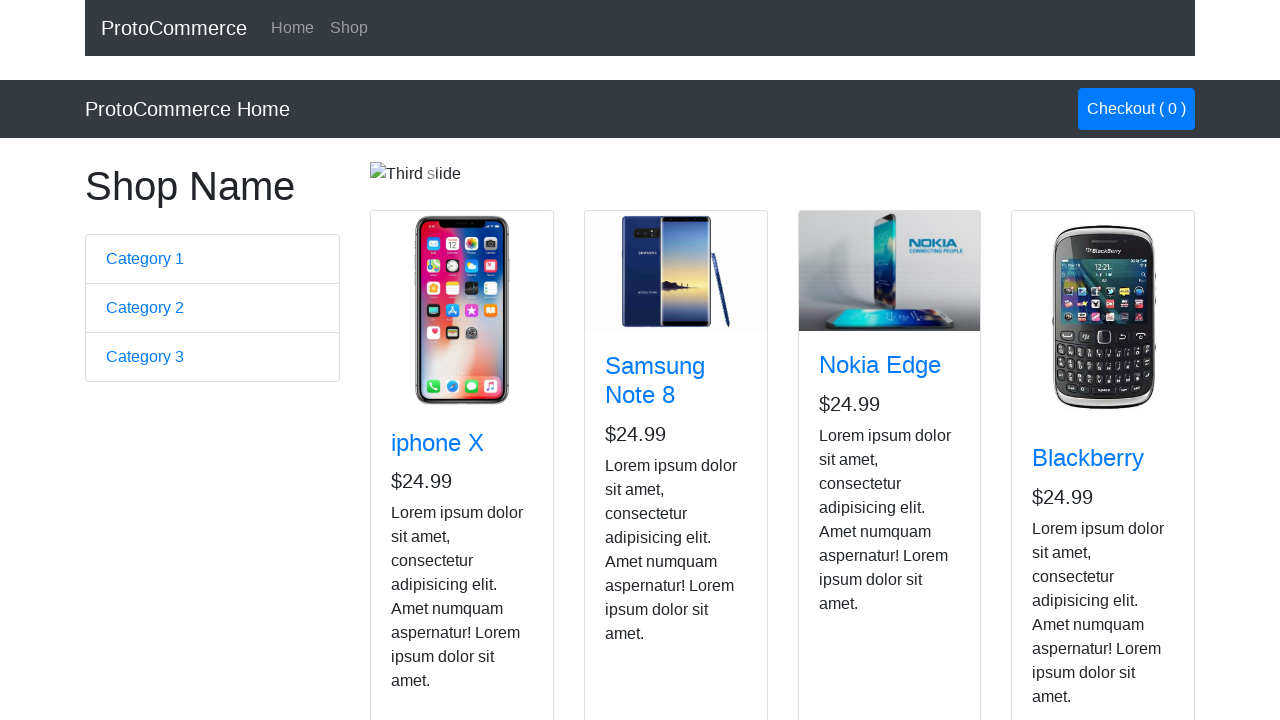

Retrieved all add to cart buttons
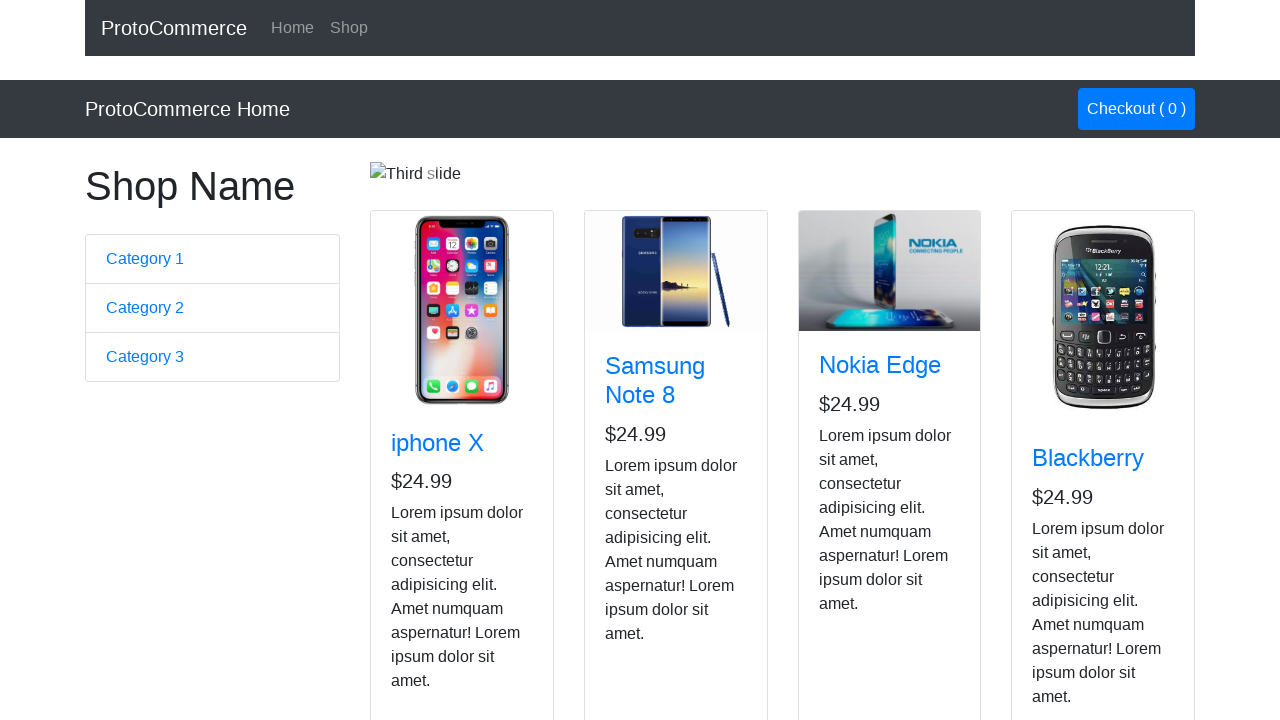

Added 'iphone X' to cart (1/4) at (427, 528) on button.btn.btn-info >> nth=0
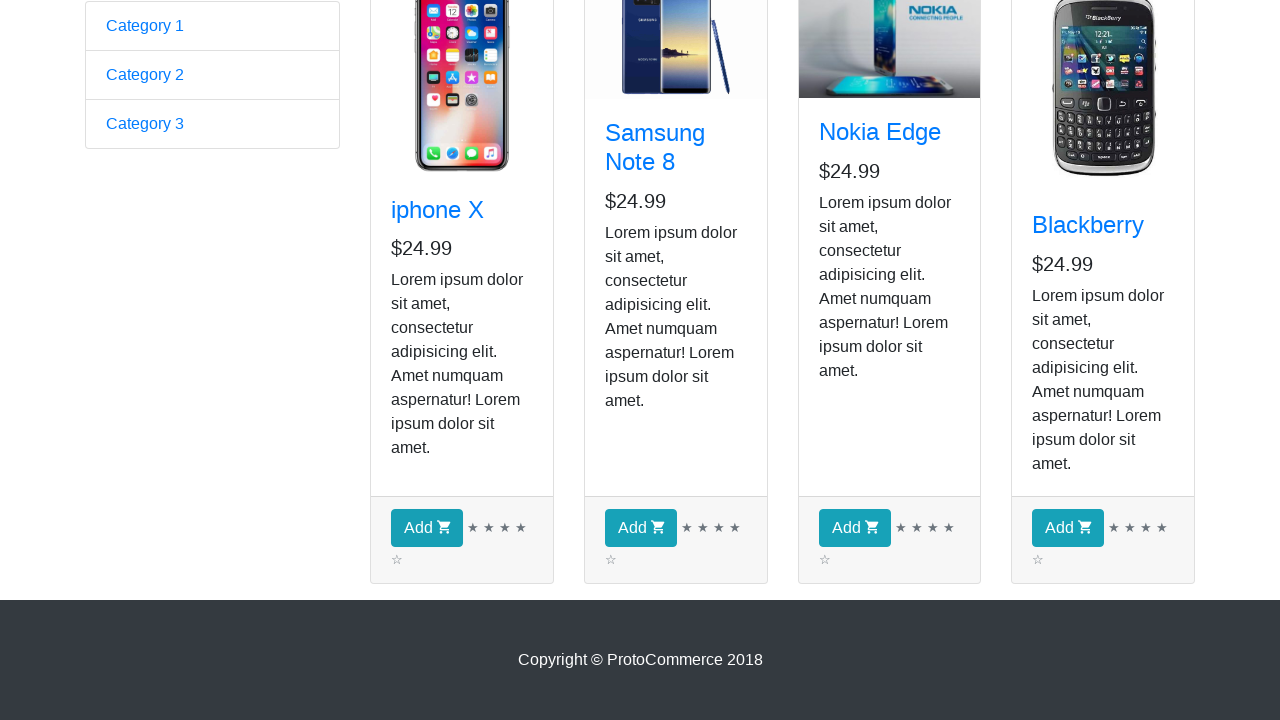

Added 'Samsung Note 8' to cart (2/4) at (641, 528) on button.btn.btn-info >> nth=1
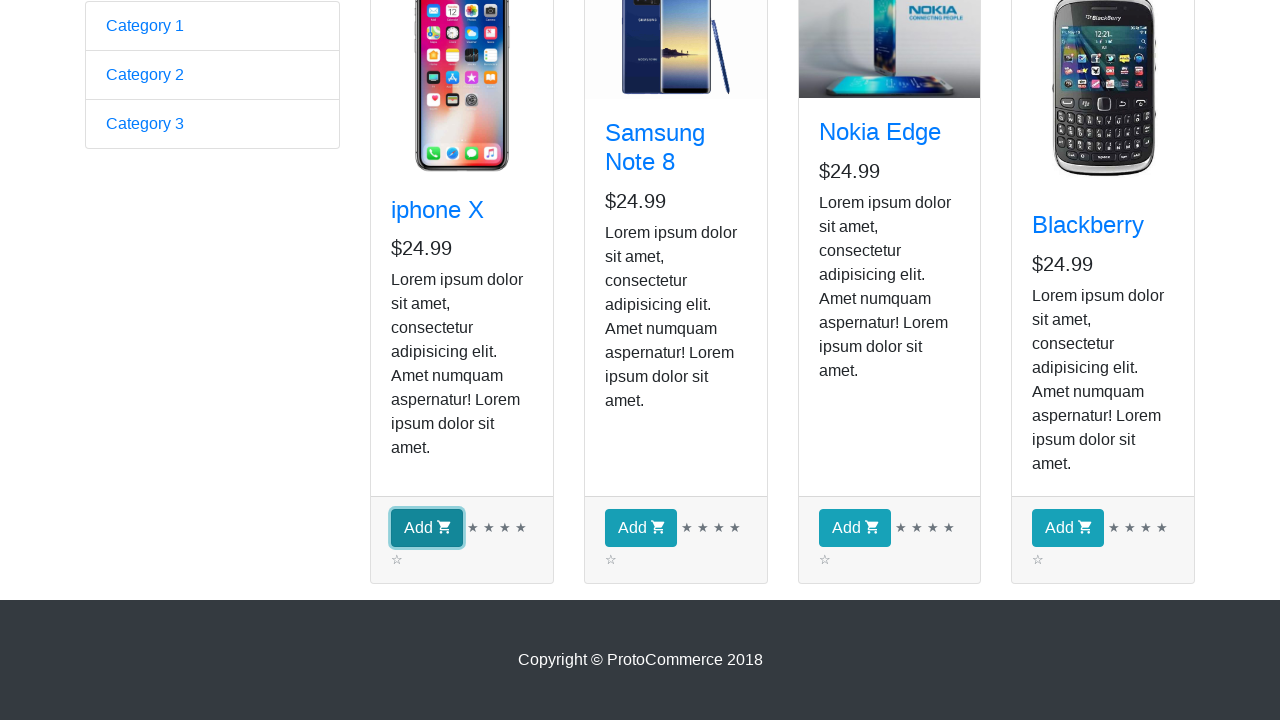

Added 'Nokia Edge' to cart (3/4) at (854, 528) on button.btn.btn-info >> nth=2
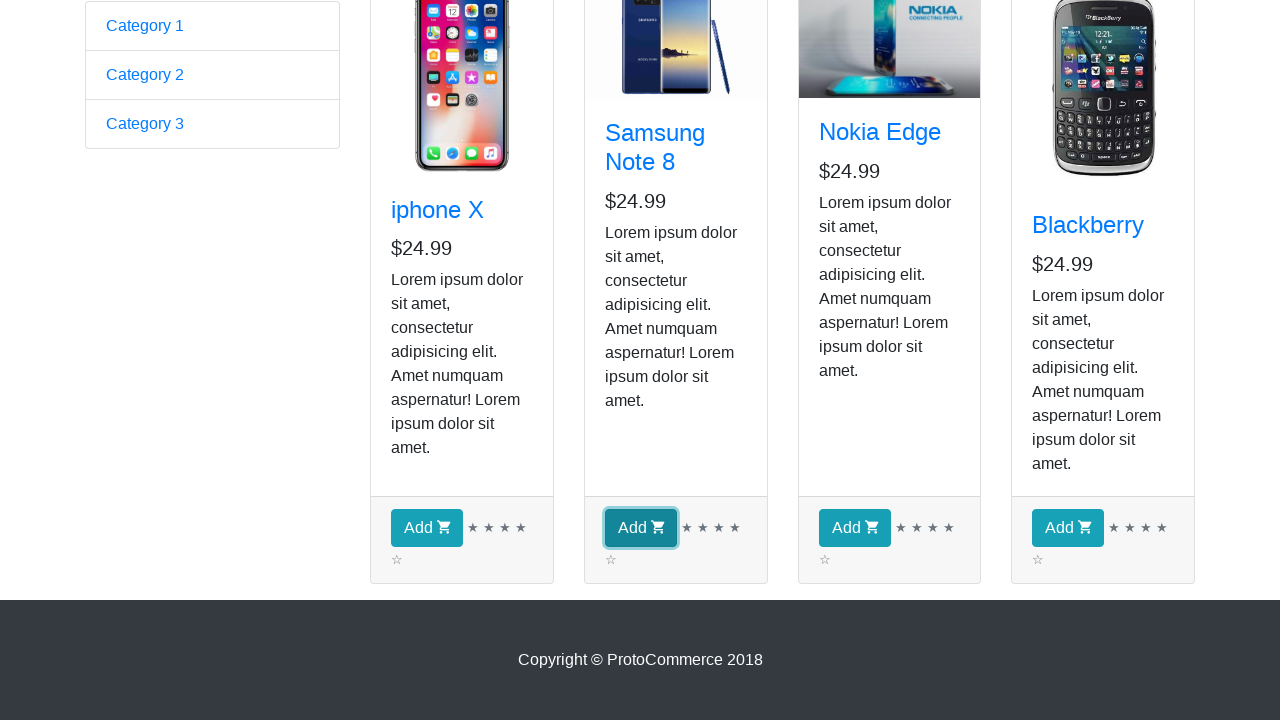

Added 'Blackberry' to cart (4/4) at (1068, 528) on button.btn.btn-info >> nth=3
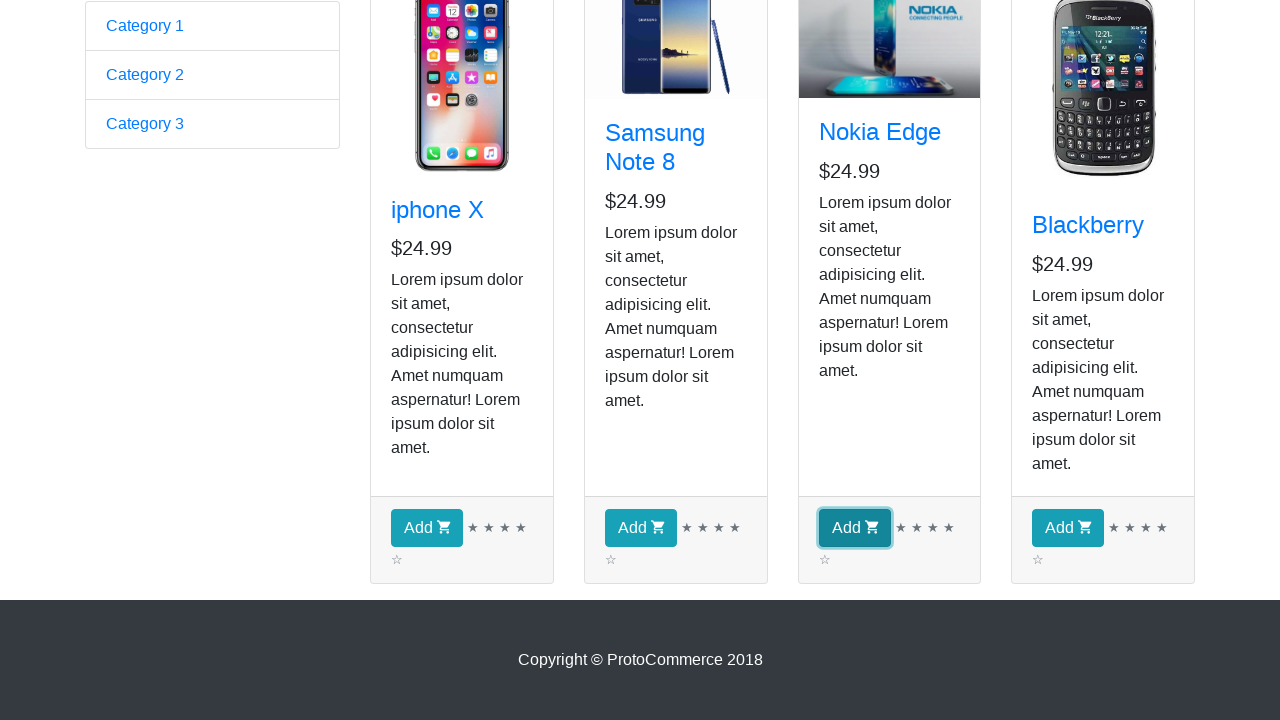

Clicked checkout button in navigation at (1136, 109) on a.nav-link.btn.btn-primary
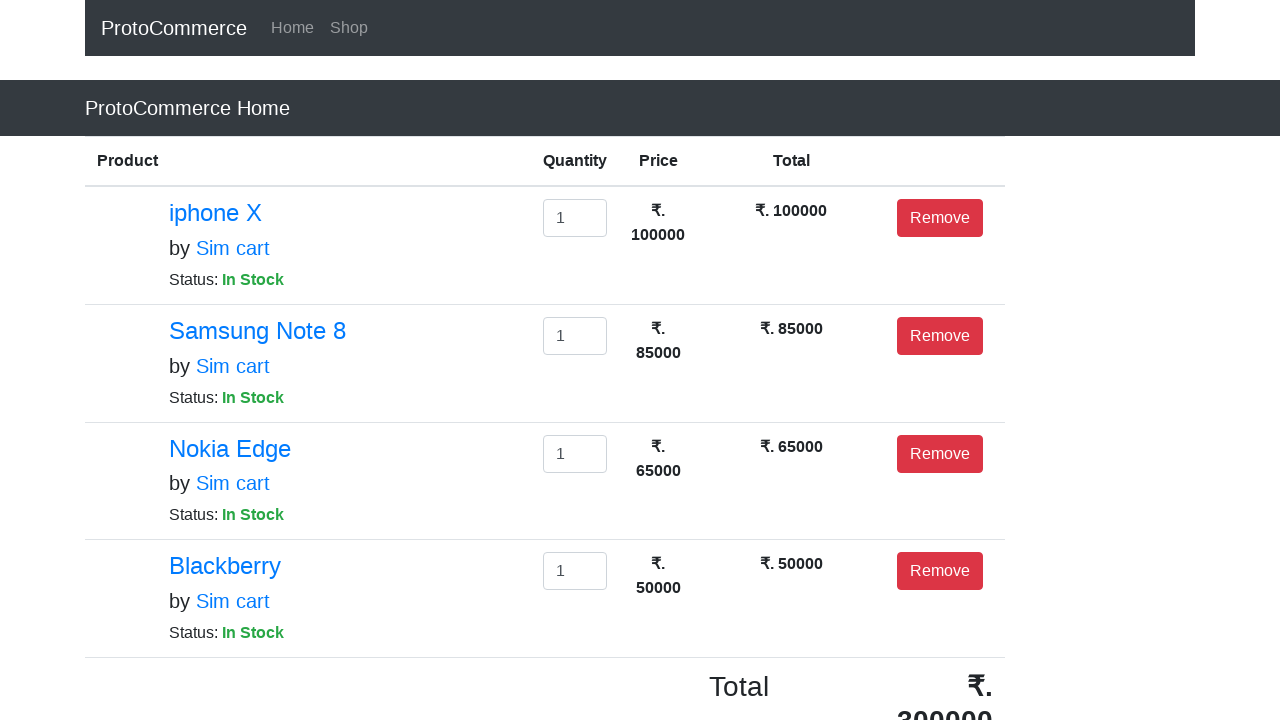

Clicked proceed to checkout button at (944, 553) on button.btn.btn-success
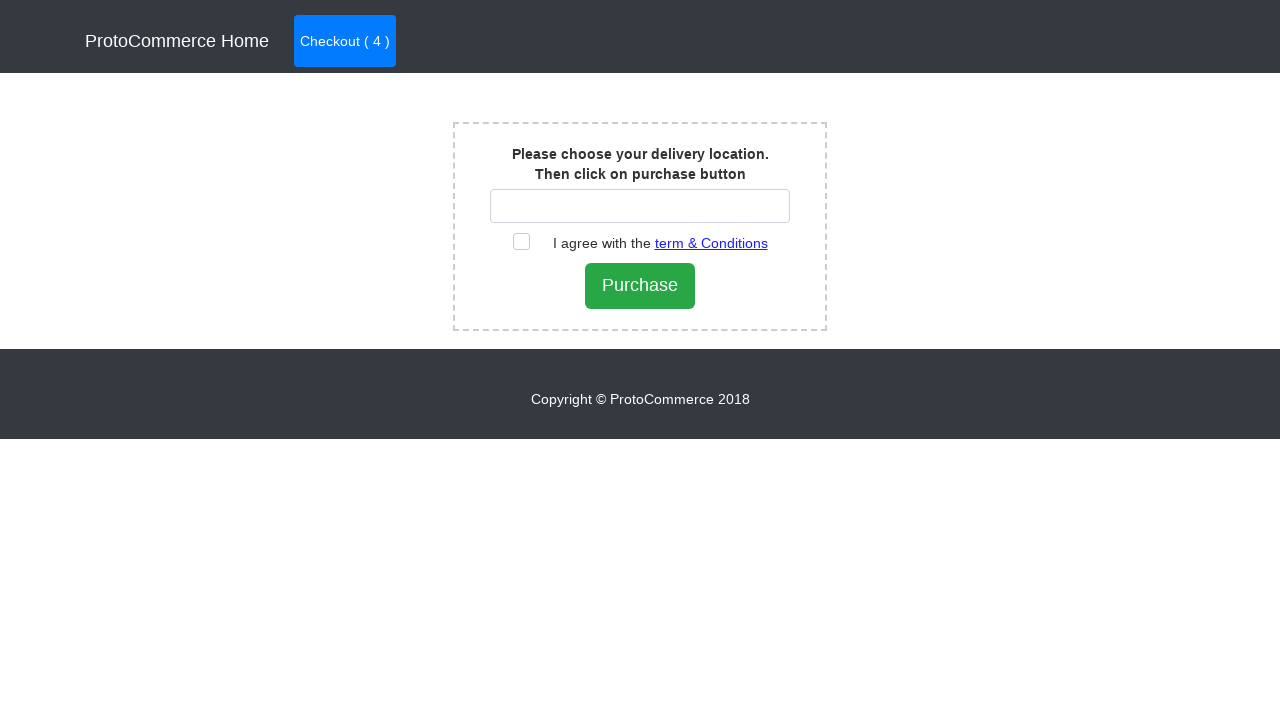

Entered 'Ind' in country field on #country
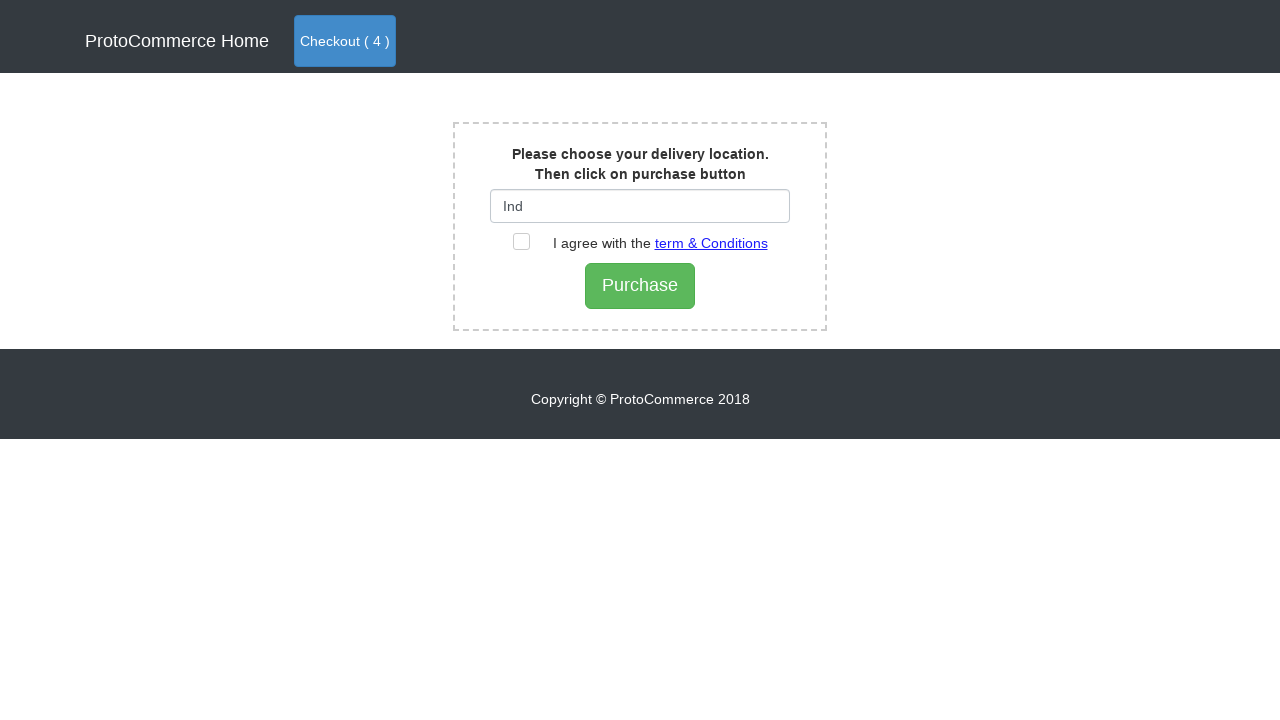

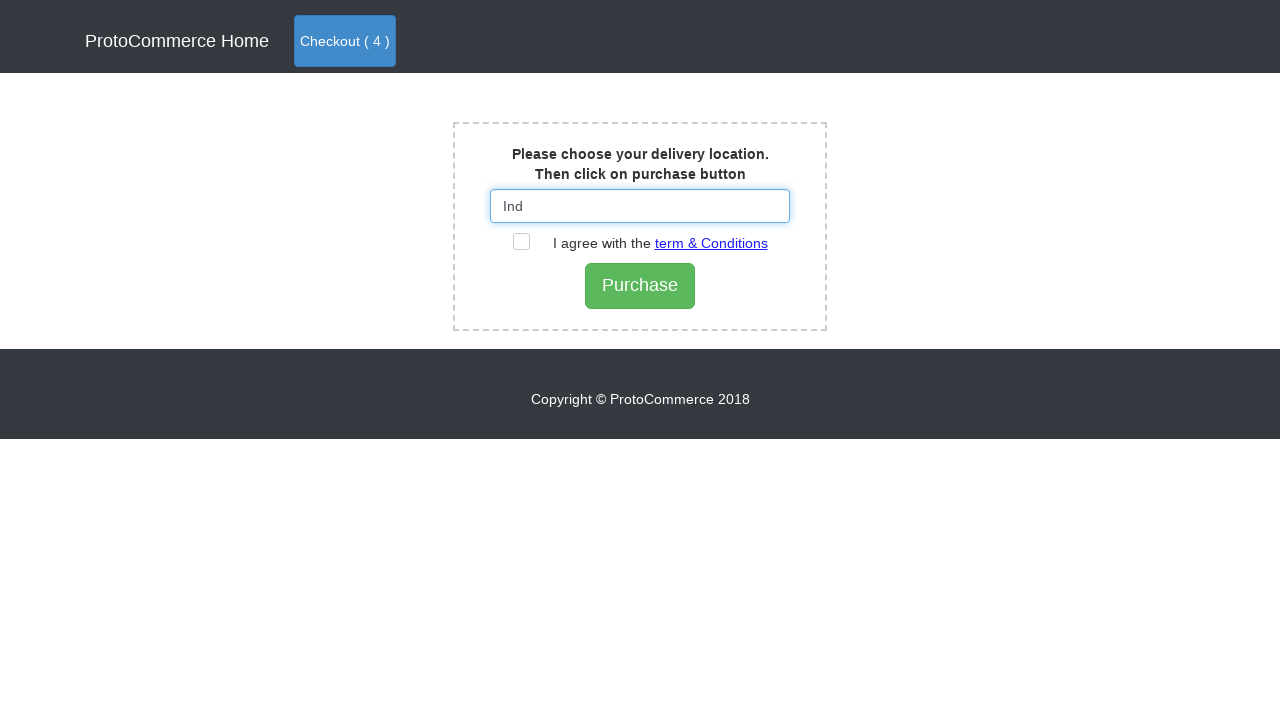